Tests a text input task by filling a textarea with the answer "get()" and submitting the form to verify the solution

Starting URL: https://suninjuly.github.io/text_input_task.html

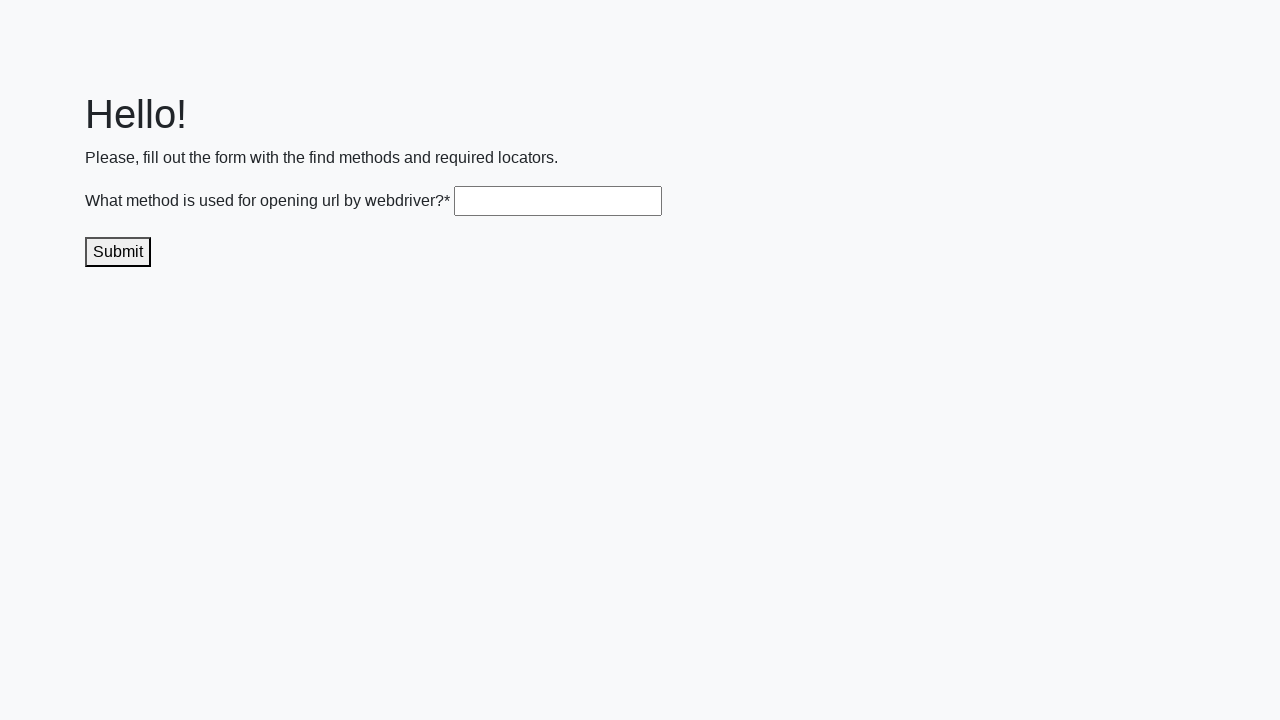

Filled textarea with answer 'get()' on .textarea
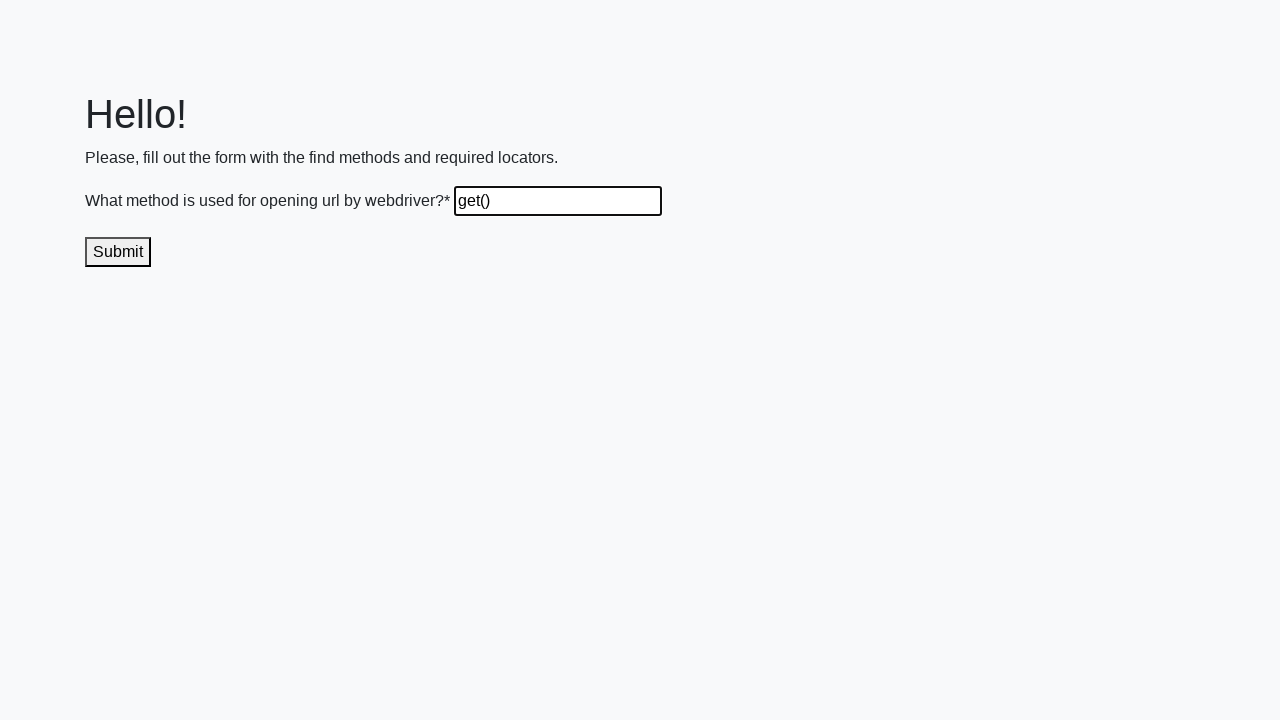

Clicked submit button to submit the form at (118, 252) on .submit-submission
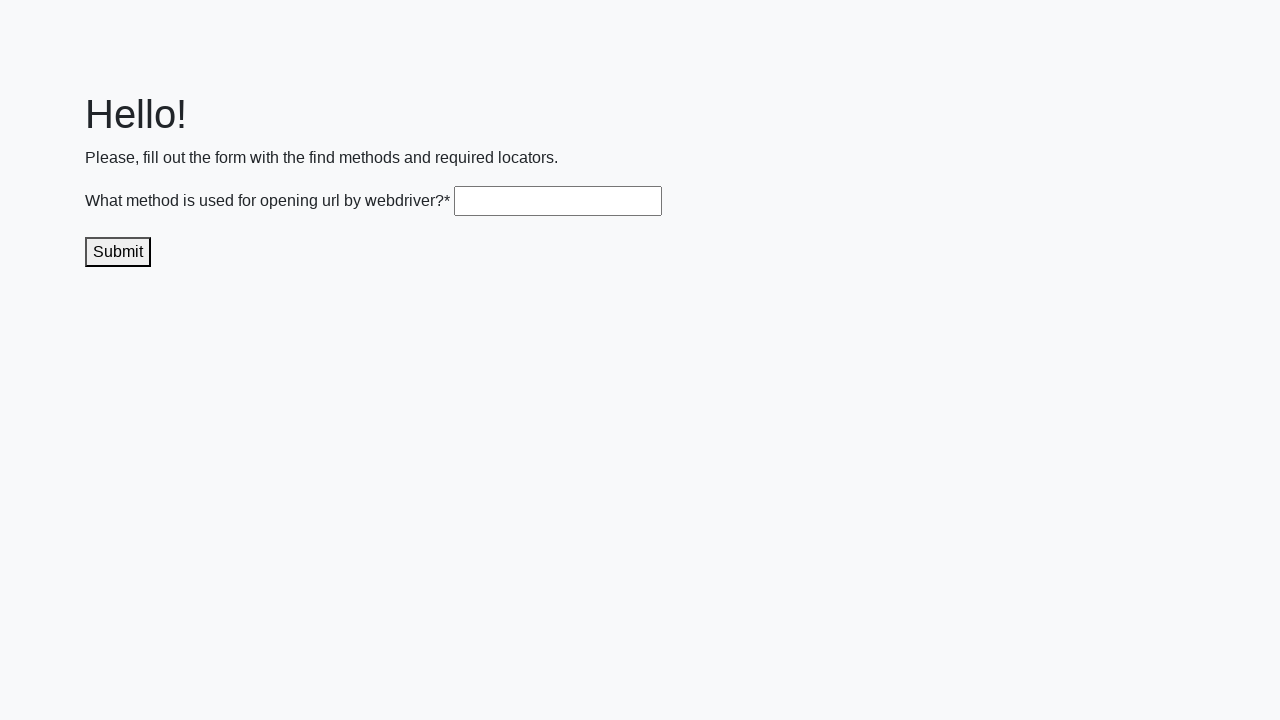

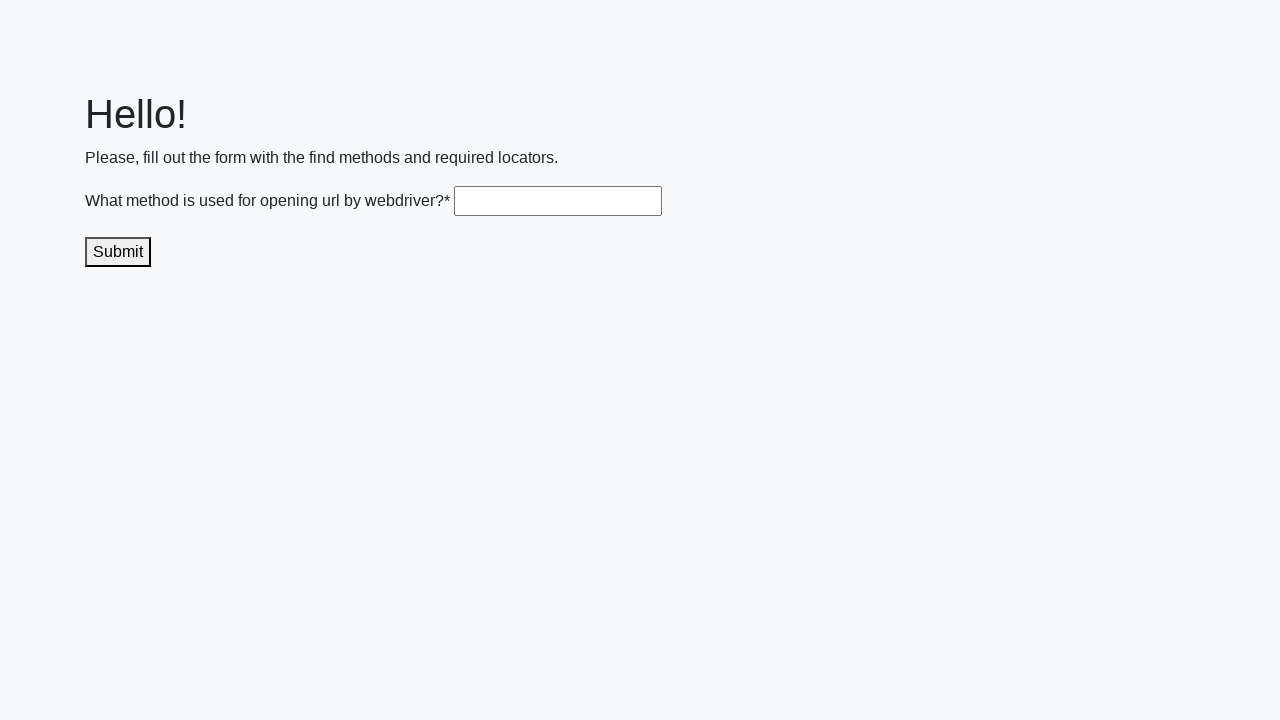